Fills out a registration form by entering first and last name, selecting specific hobbies checkboxes, and choosing a skill from dropdown

Starting URL: https://demo.automationtesting.in/Register.html

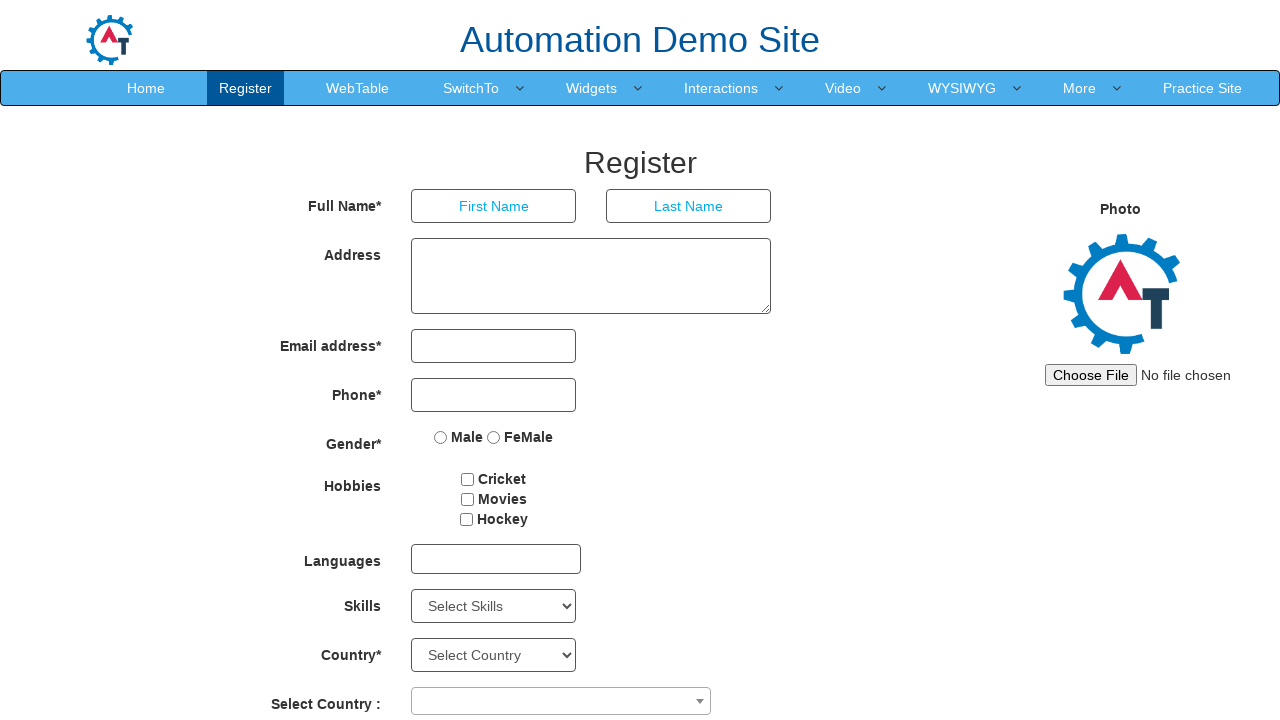

Filled first name field with 'Ankita' on [placeholder='First Name']
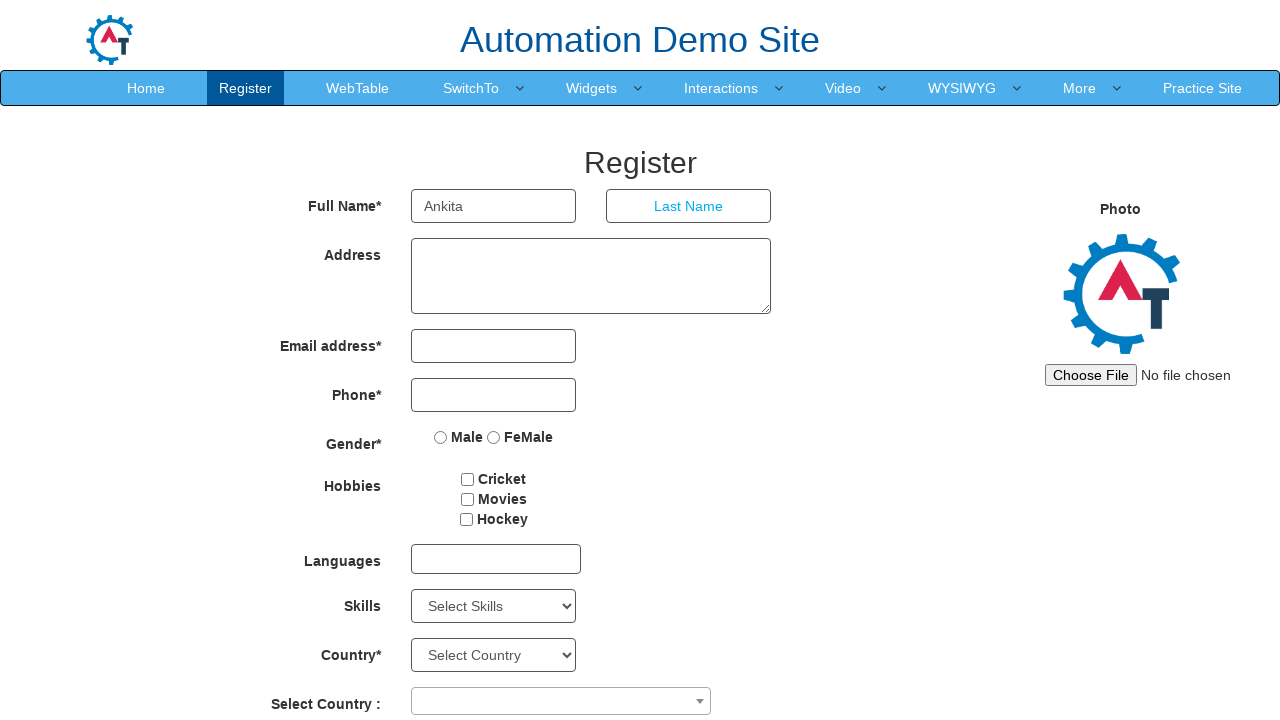

Filled last name field with 'Sankaye' on [placeholder='Last Name']
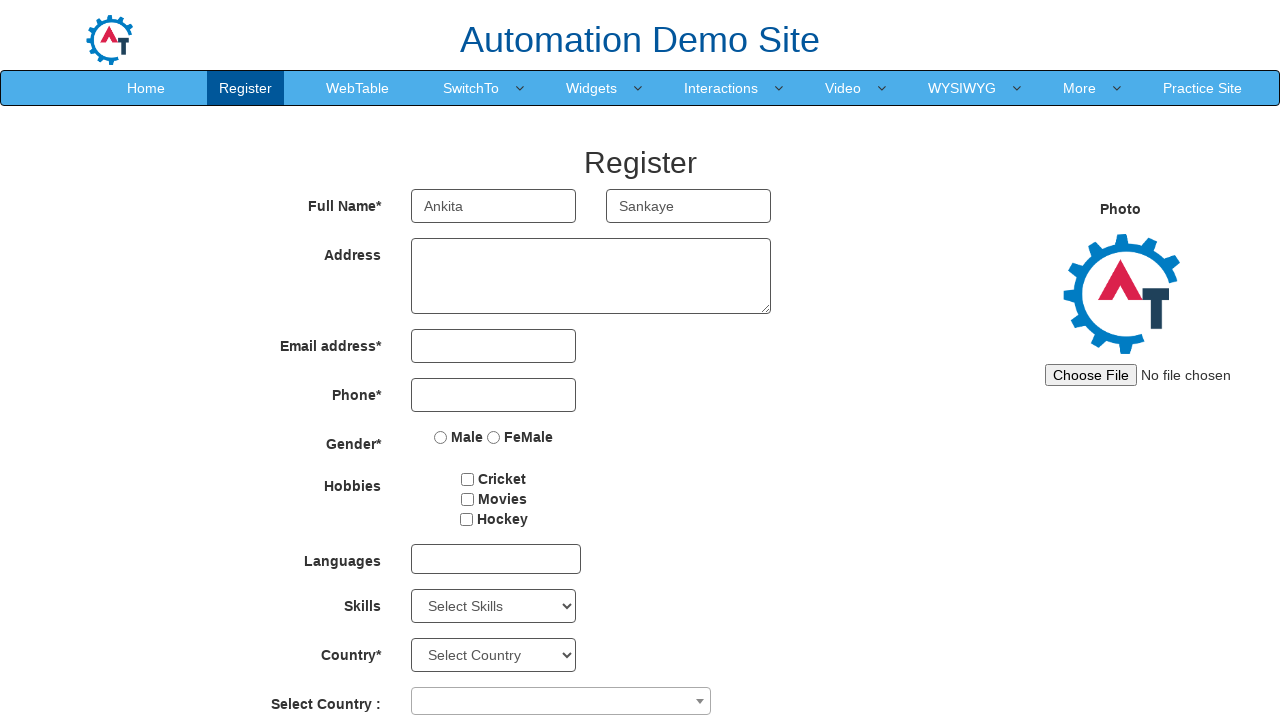

Located all checkbox elements
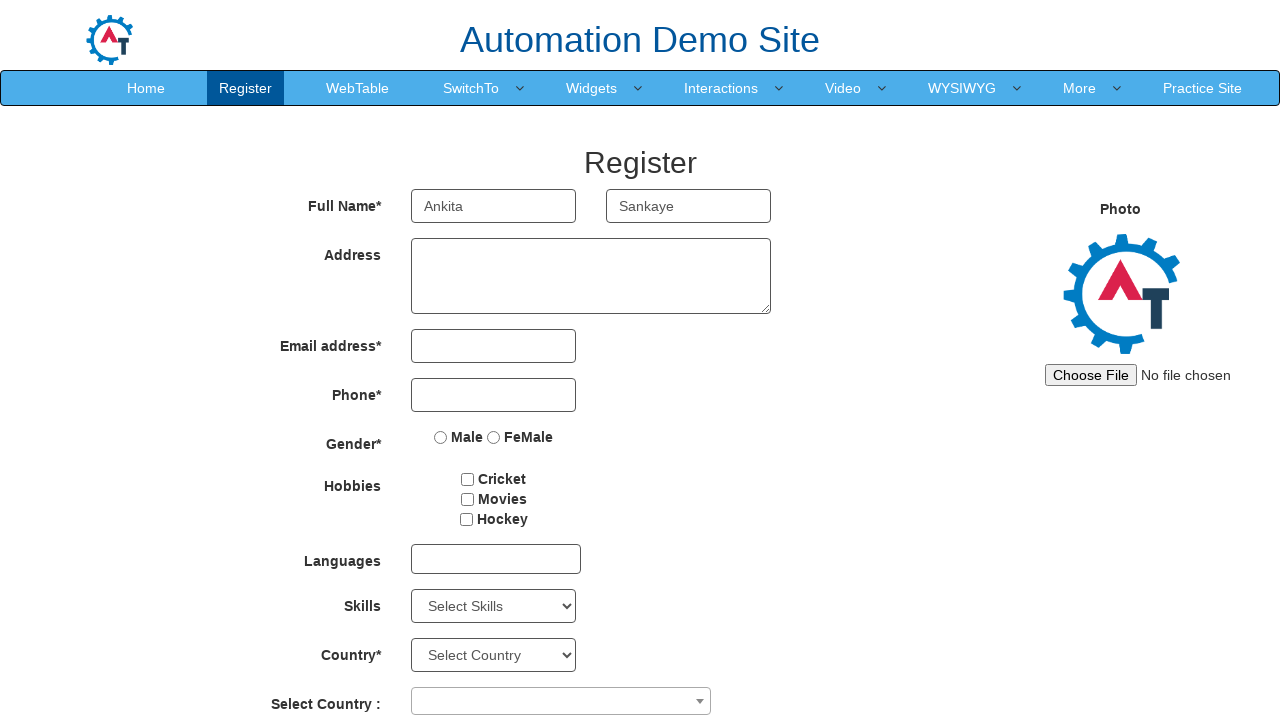

Selected 'Cricket' hobby checkbox at (468, 479) on xpath=//input[@type='checkbox'] >> nth=0
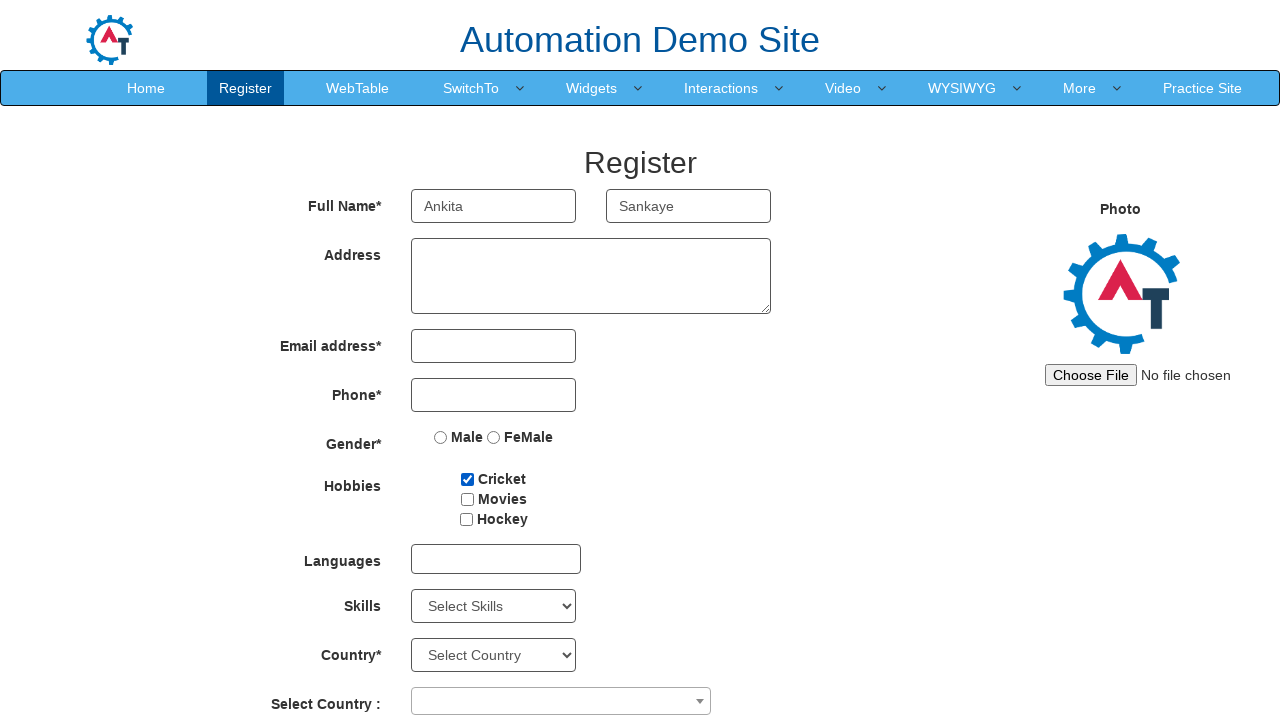

Selected 'Hockey' hobby checkbox at (466, 519) on xpath=//input[@type='checkbox'] >> nth=2
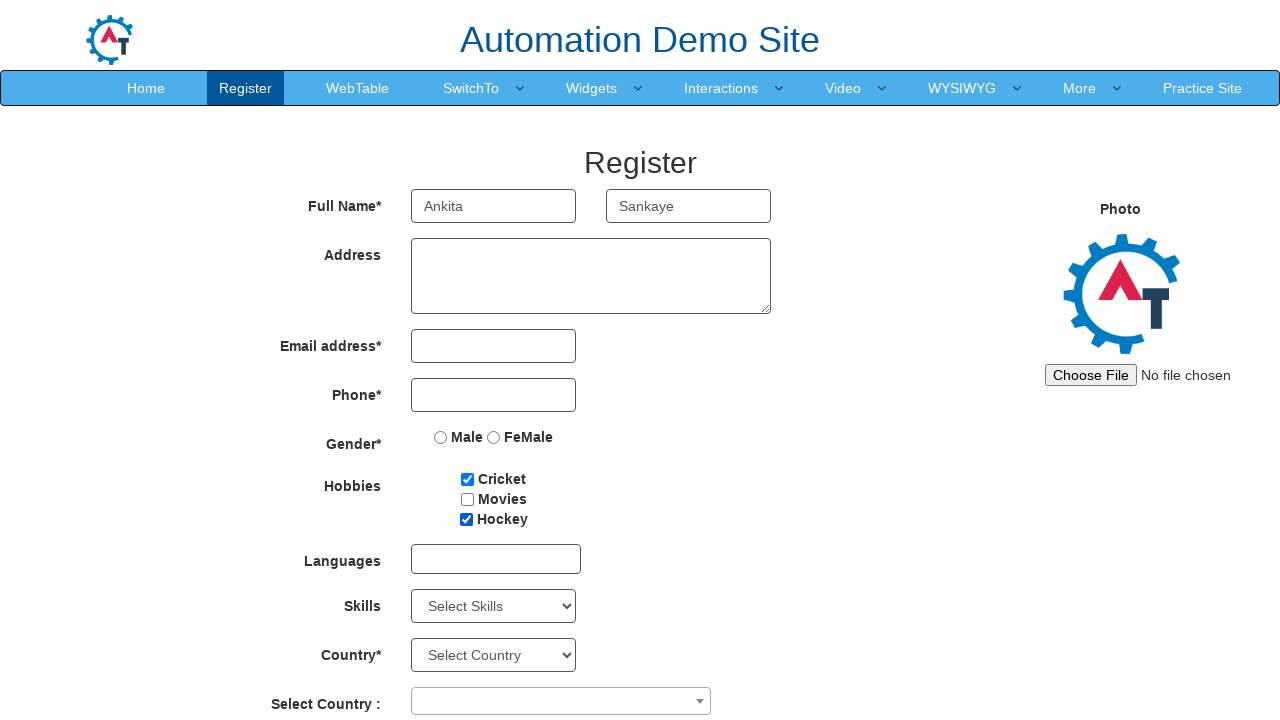

Selected skill from dropdown at index 4 on #Skills
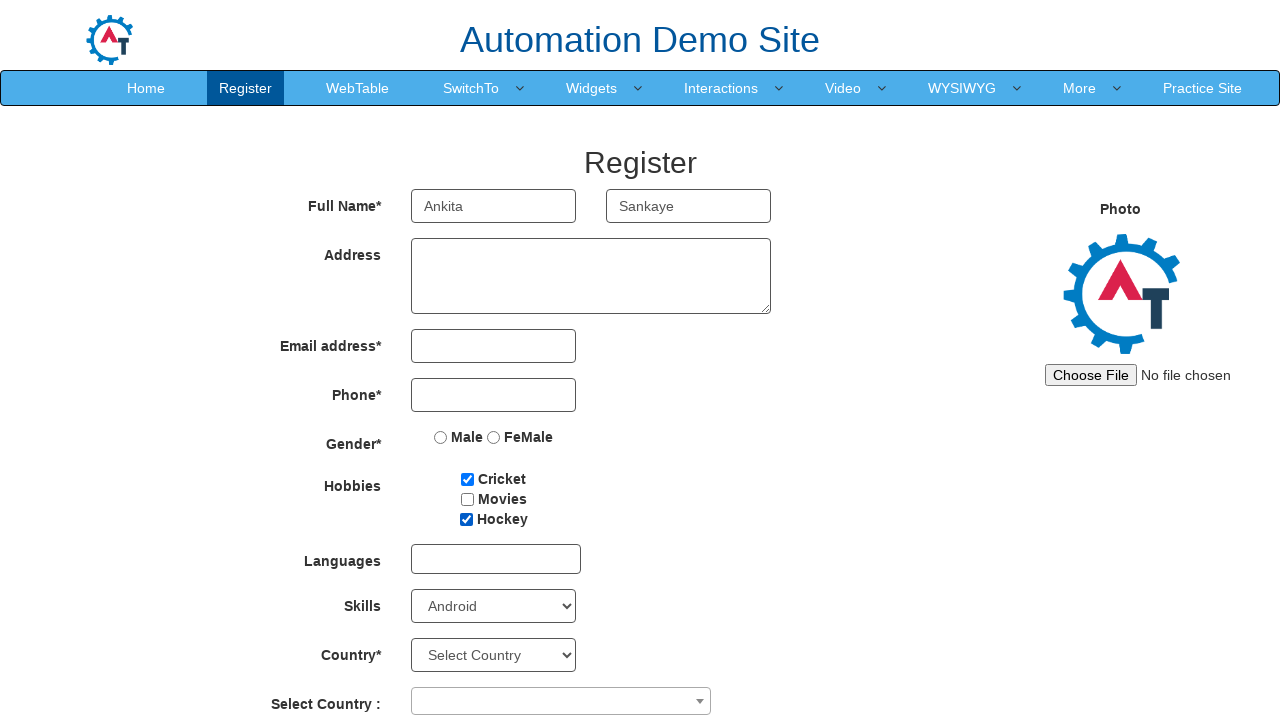

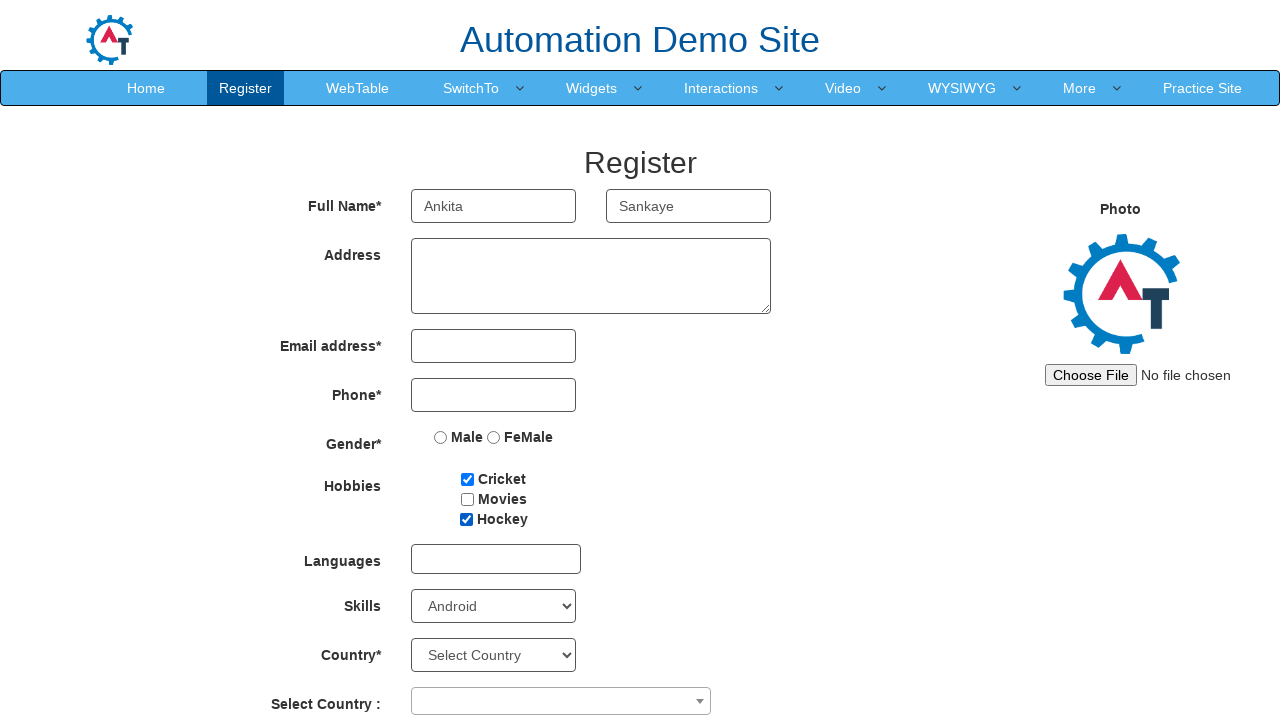